Tests that clicking the Cancel/Back button on the password reset page redirects back to the login page

Starting URL: https://opensource-demo.orangehrmlive.com/web/index.php/auth/login

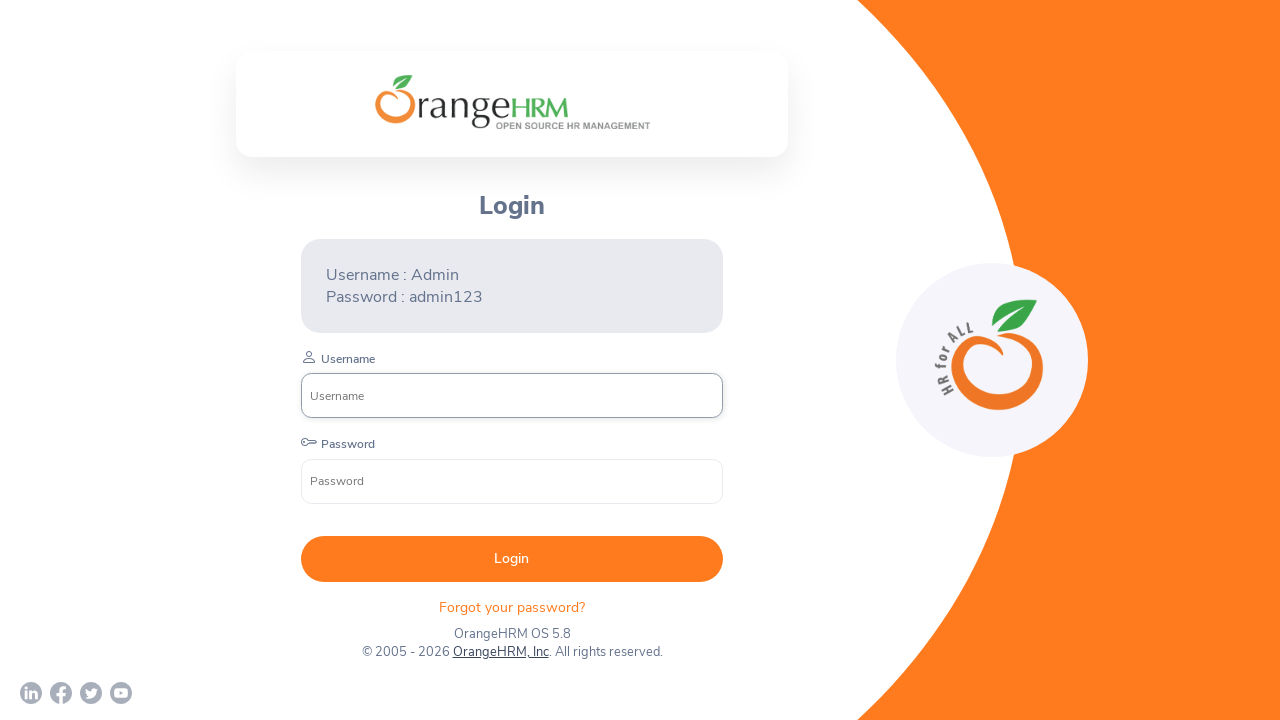

Login page loaded and username input field is visible
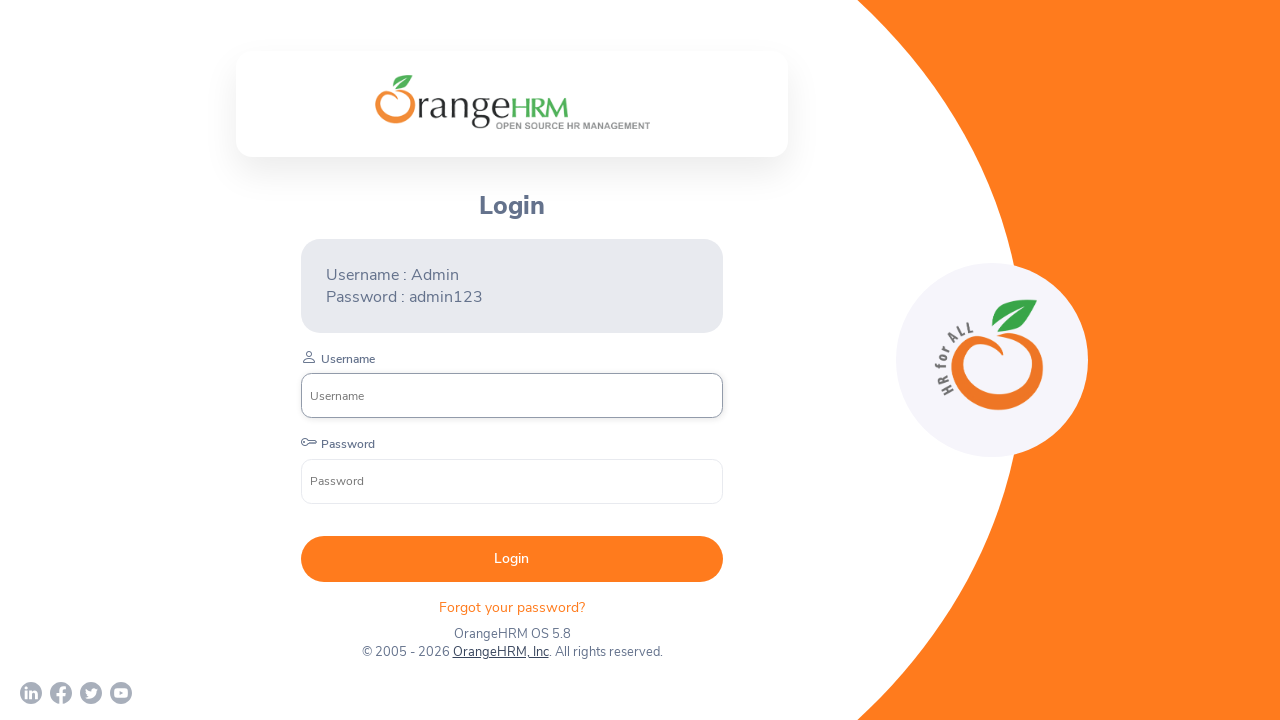

Clicked 'Forgot your password?' link at (512, 607) on xpath=//p[text()='Forgot your password? ']
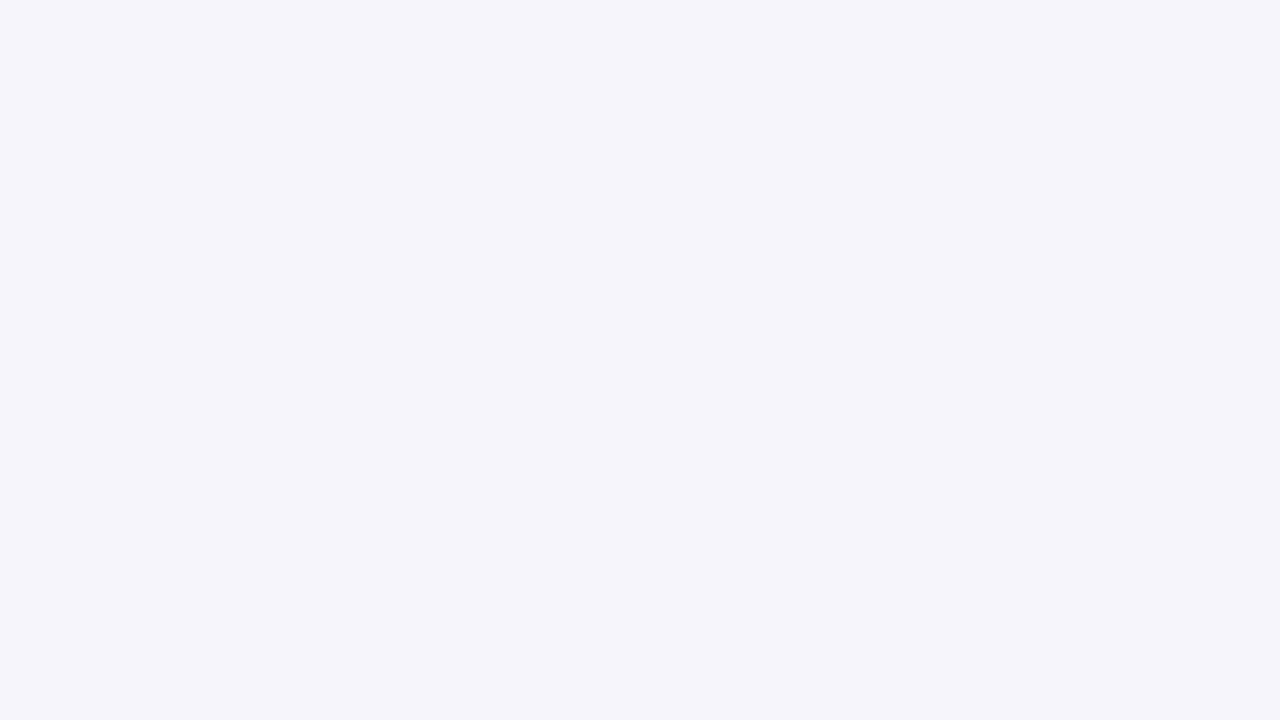

Password reset page loaded
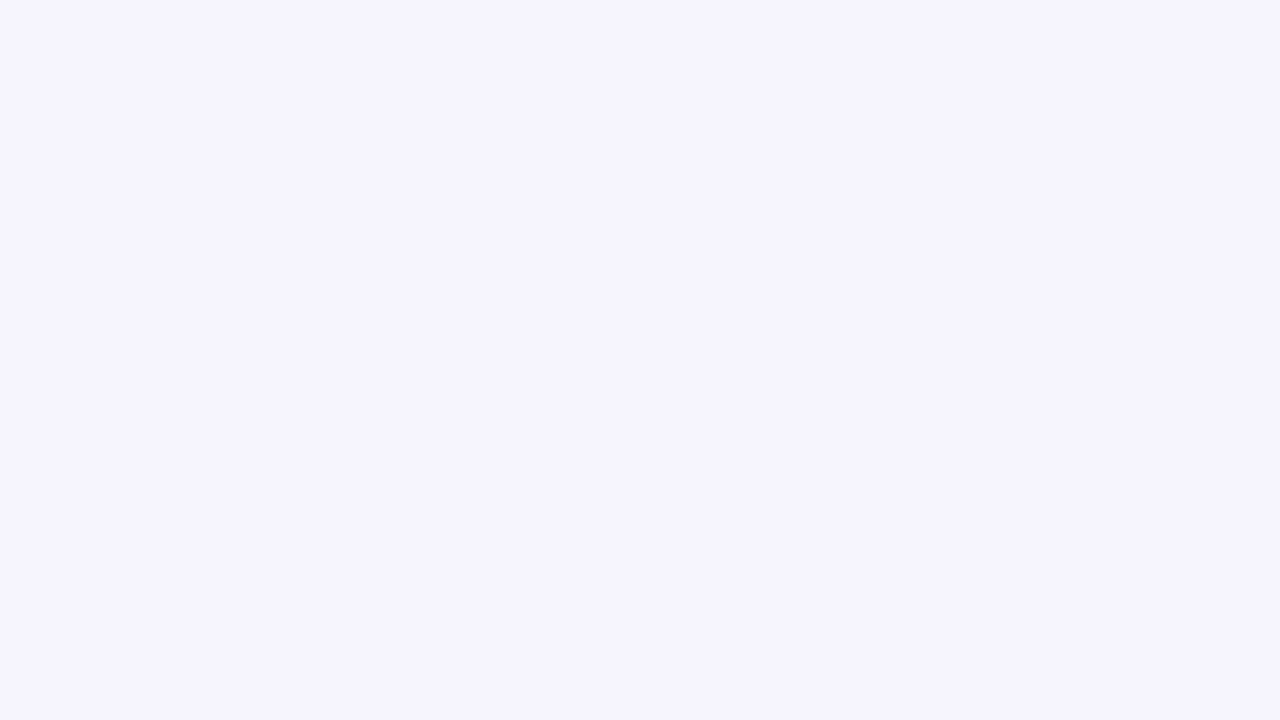

Clicked the back/cancel button on password reset page at (540, 432) on button[type='button']
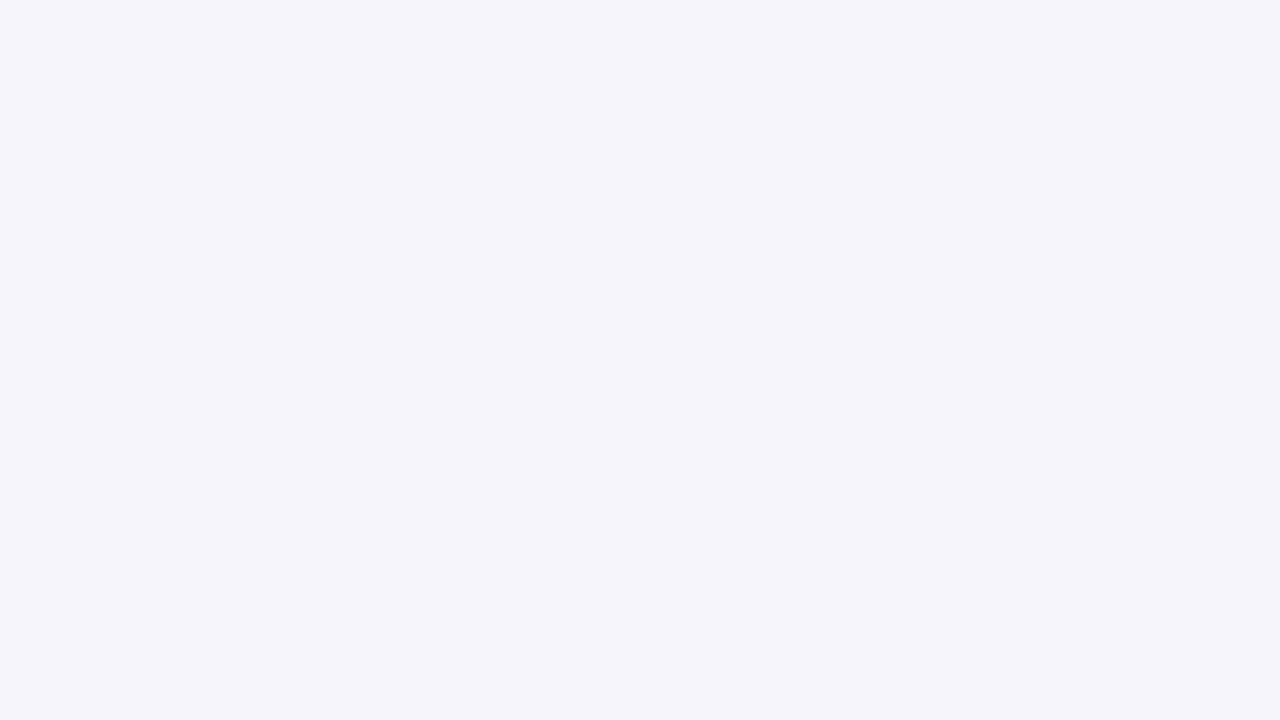

Redirected back to login page
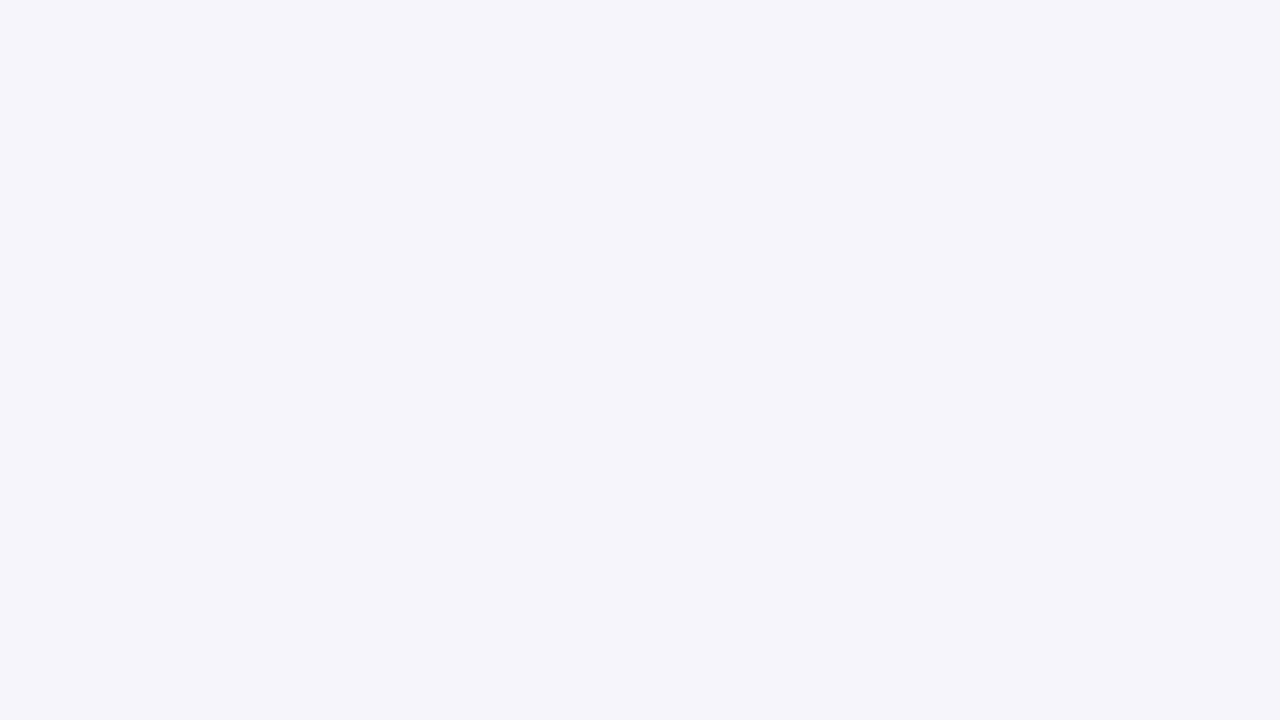

Verified that current URL contains '/login'
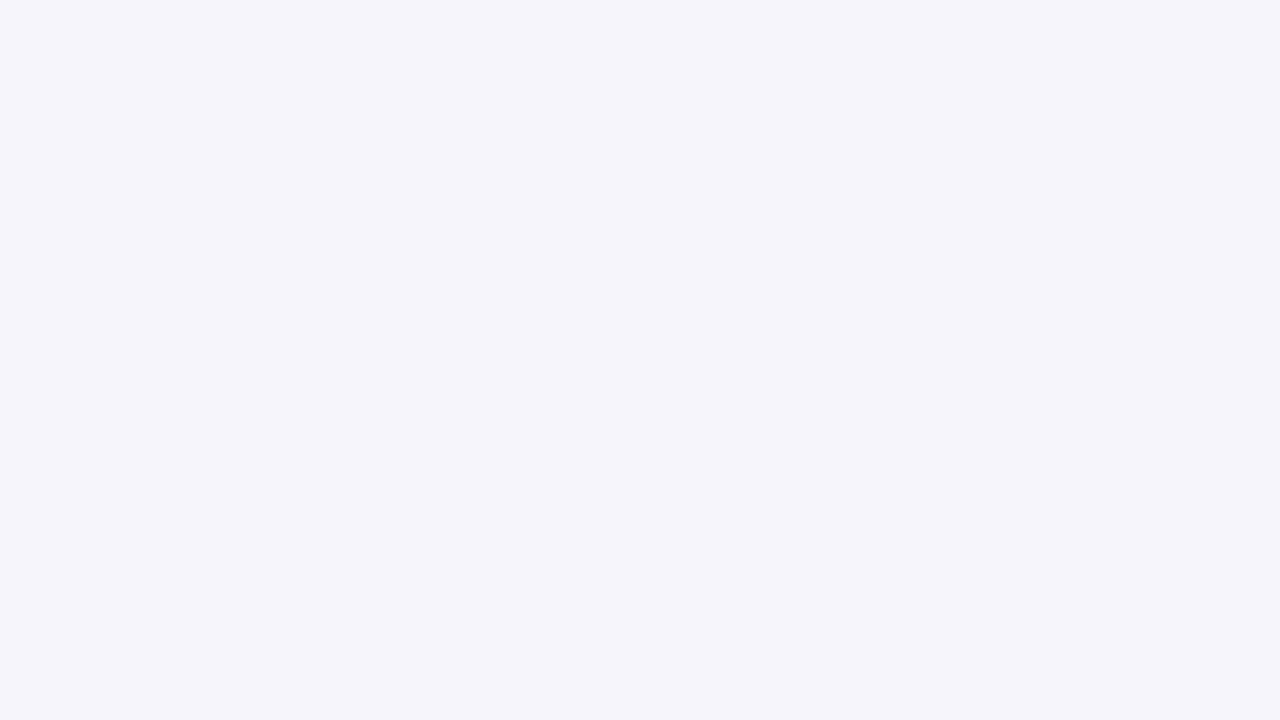

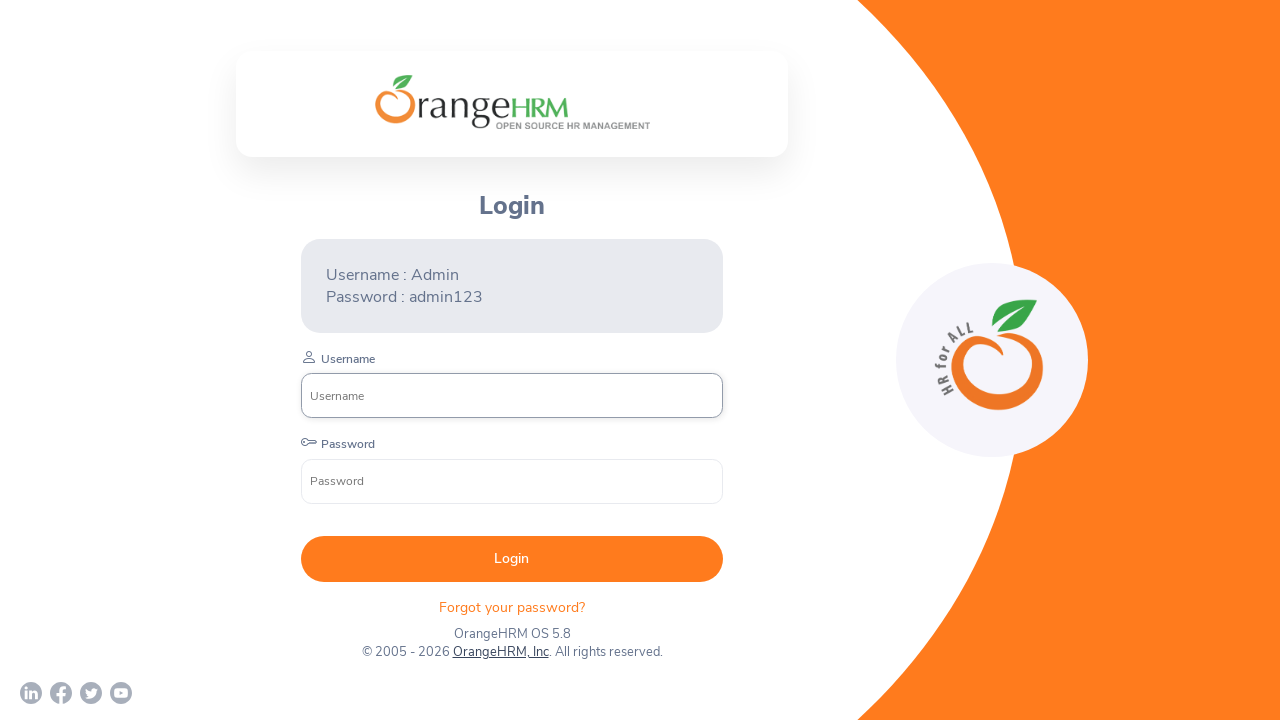